Tests the Playwright documentation website by verifying the page title contains "Playwright", then clicking the "Get Started" link and verifying the "Installation" heading becomes visible.

Starting URL: https://playwright.dev

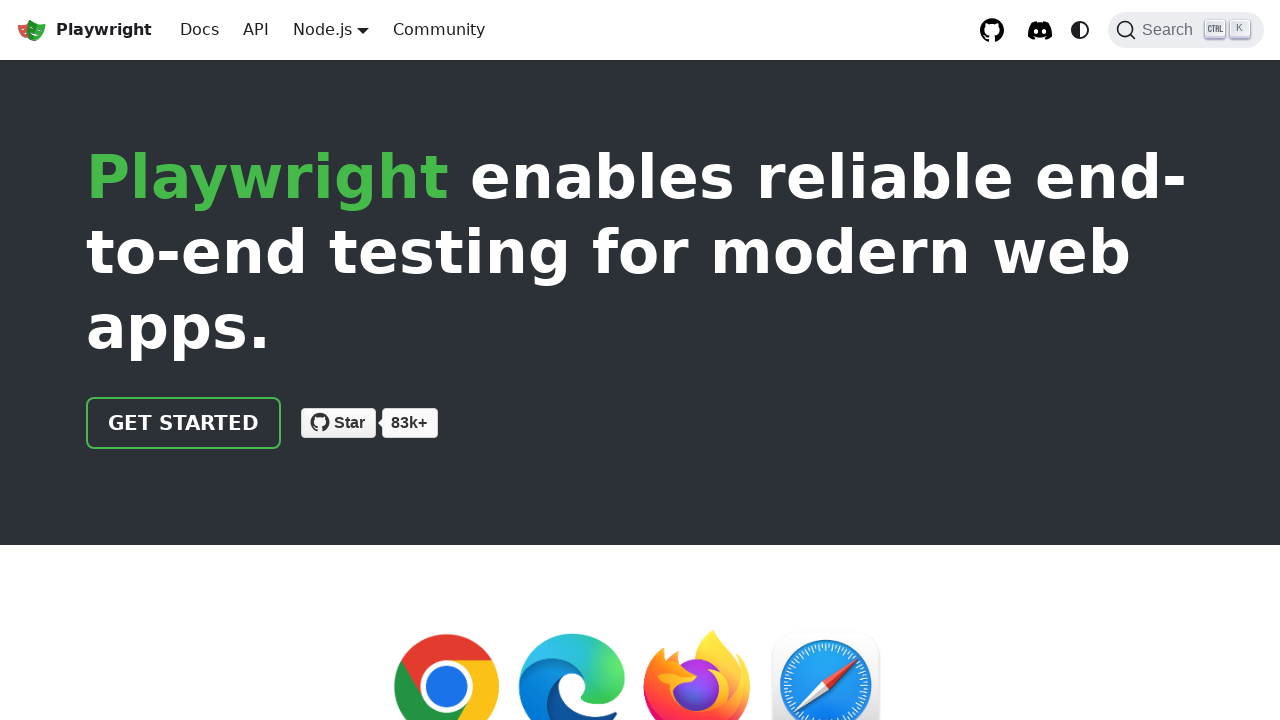

Verified page title contains 'Playwright'
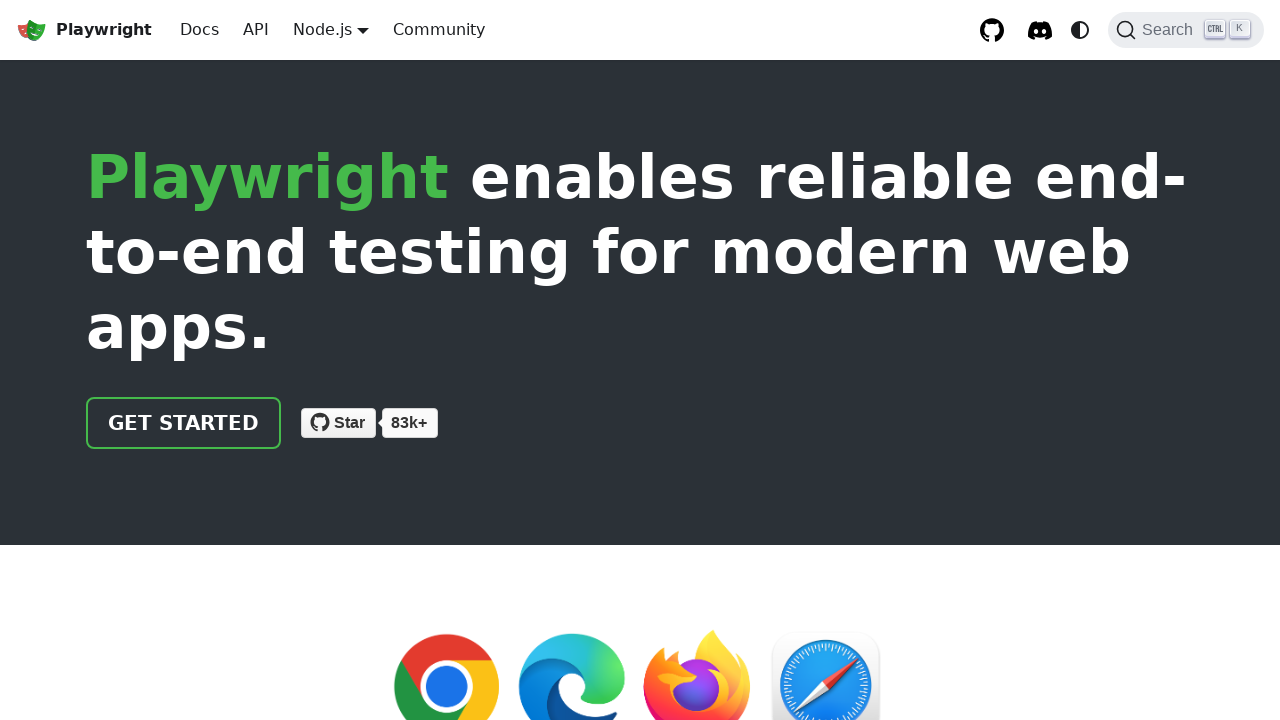

Located the 'Get Started' link
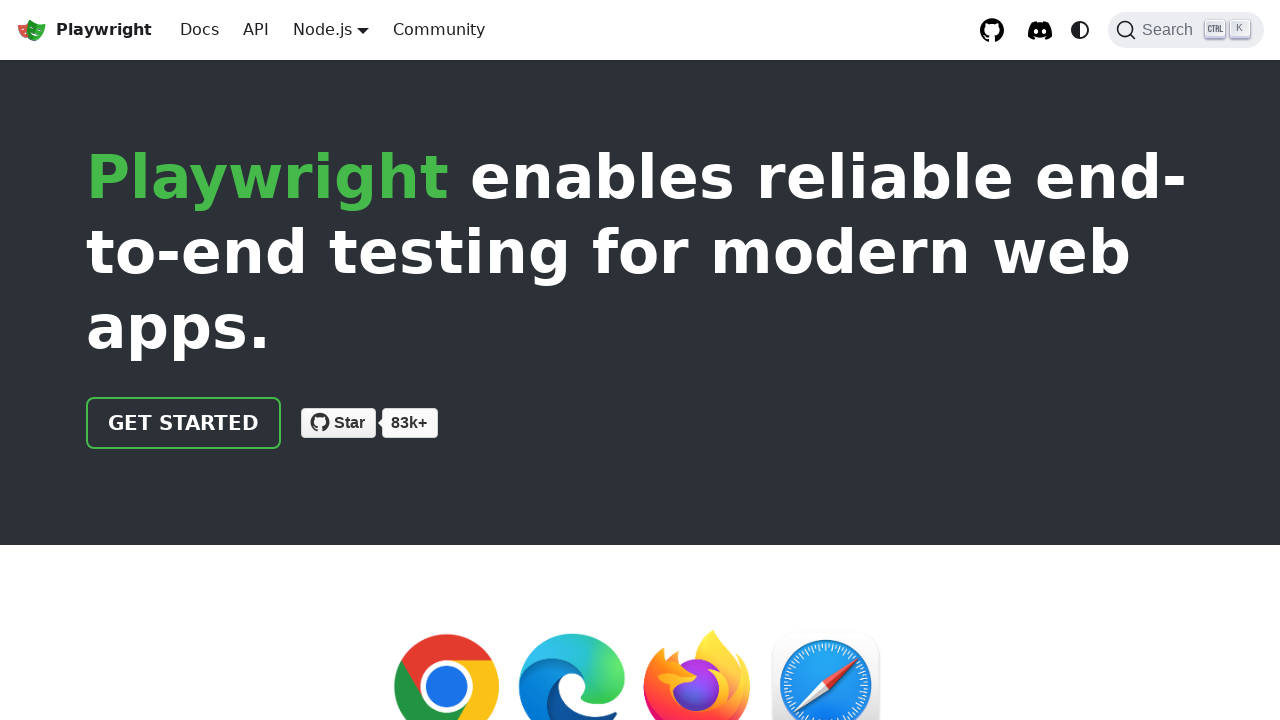

Verified 'Get Started' link href is '/docs/intro'
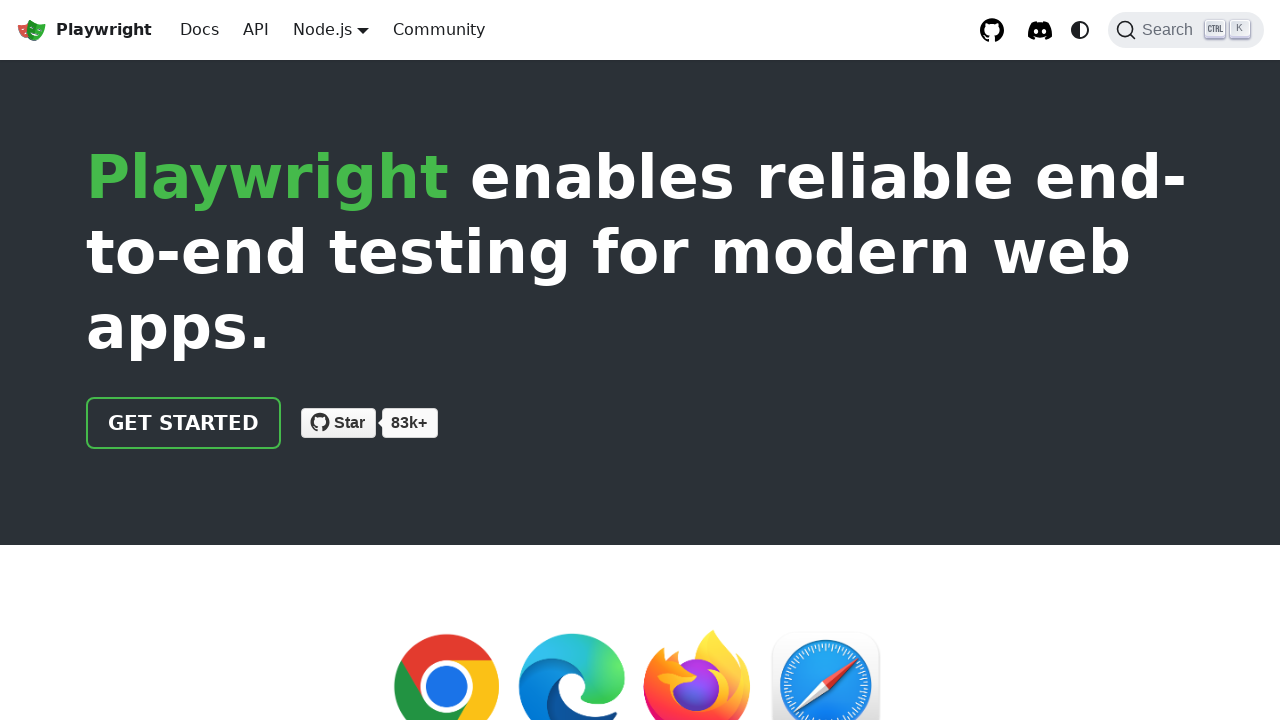

Clicked the 'Get Started' link at (184, 423) on internal:role=link[name="Get Started"i]
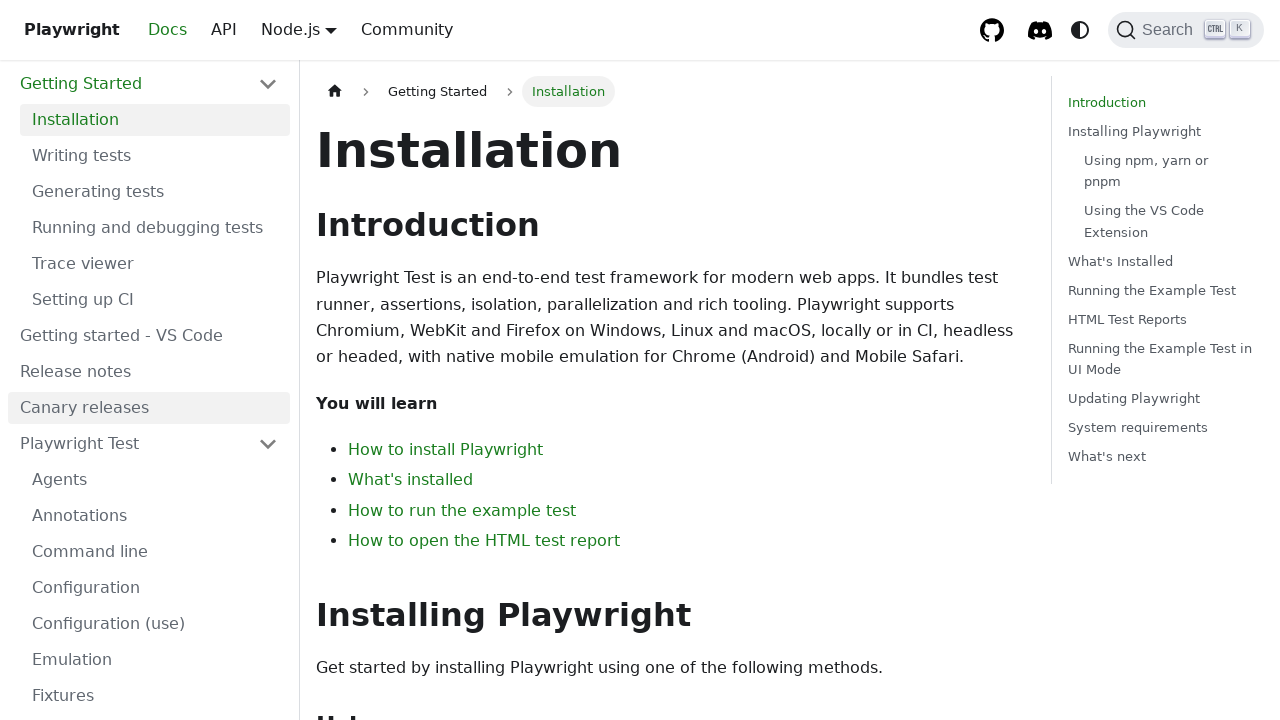

Verified the 'Installation' heading is visible
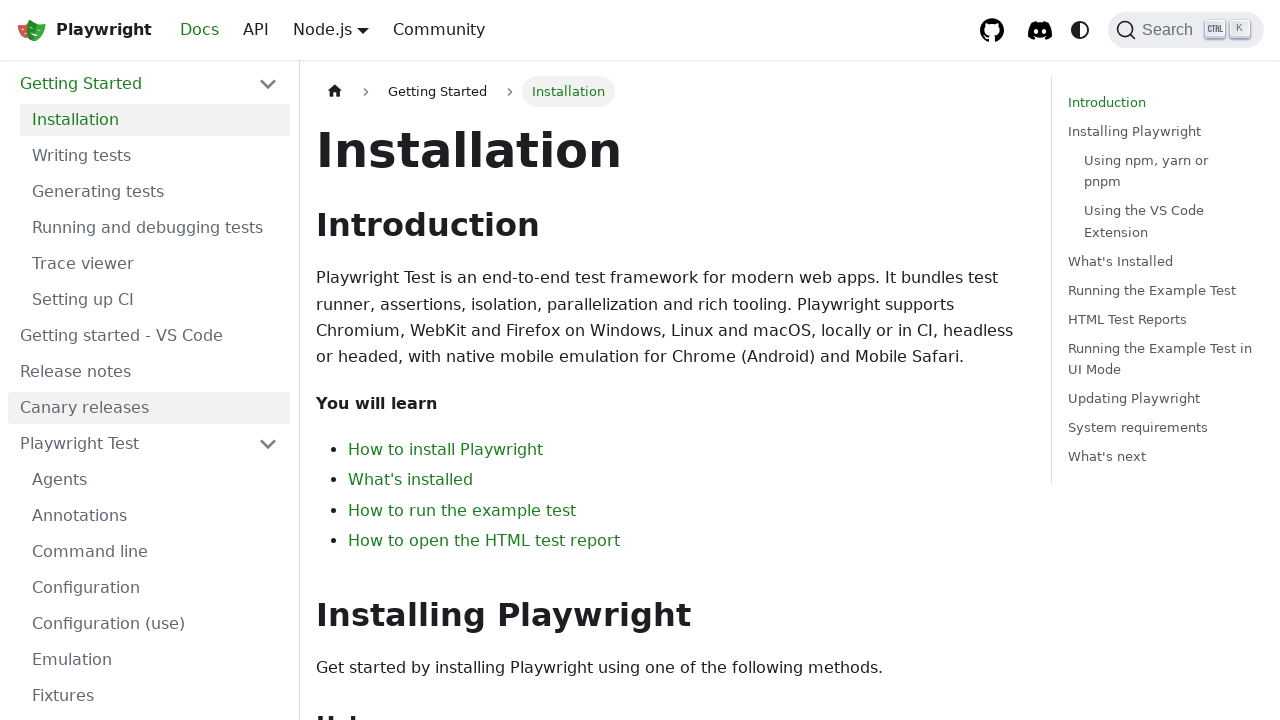

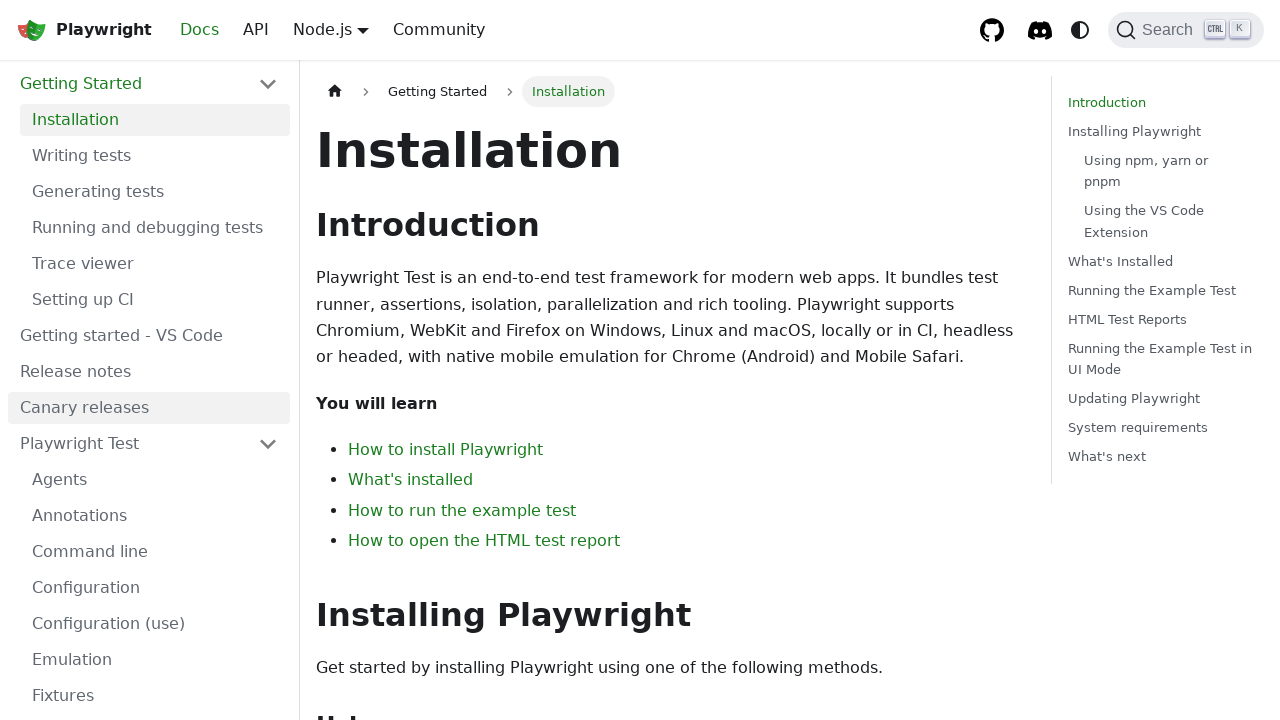